Tests filtering to display only completed items by clicking the Completed link.

Starting URL: https://demo.playwright.dev/todomvc

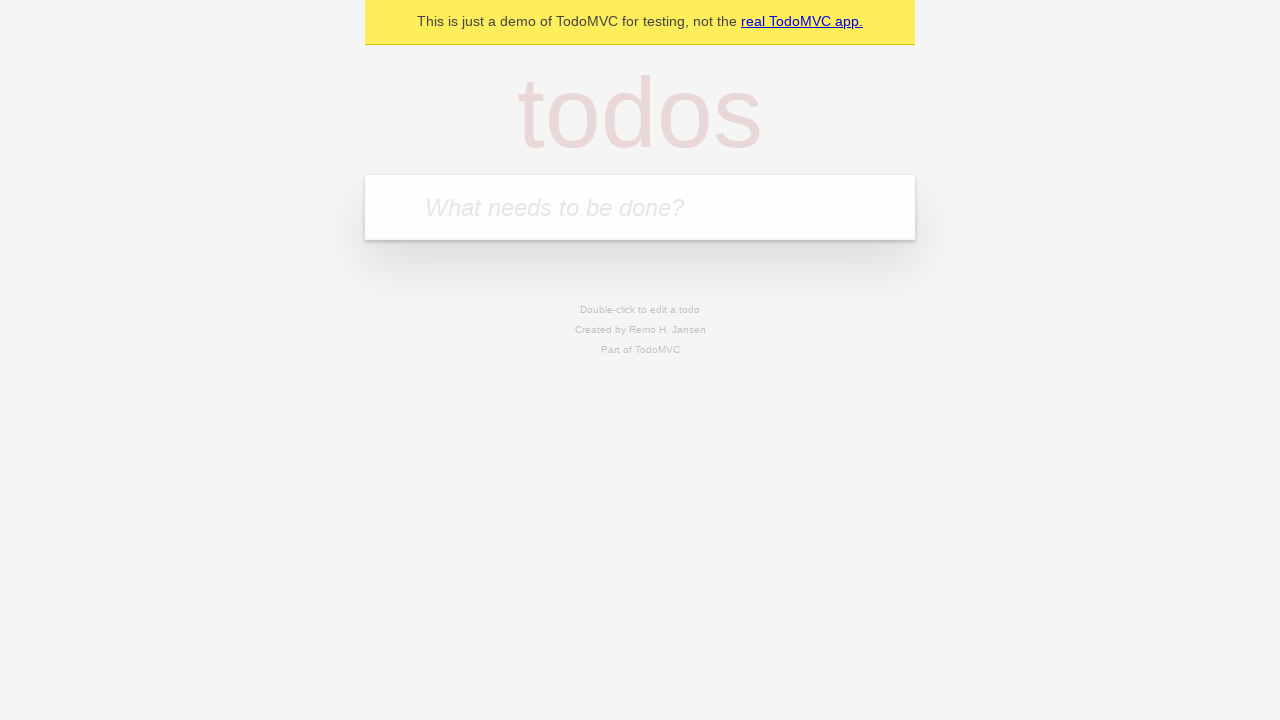

Filled todo input with 'buy some cheese' on internal:attr=[placeholder="What needs to be done?"i]
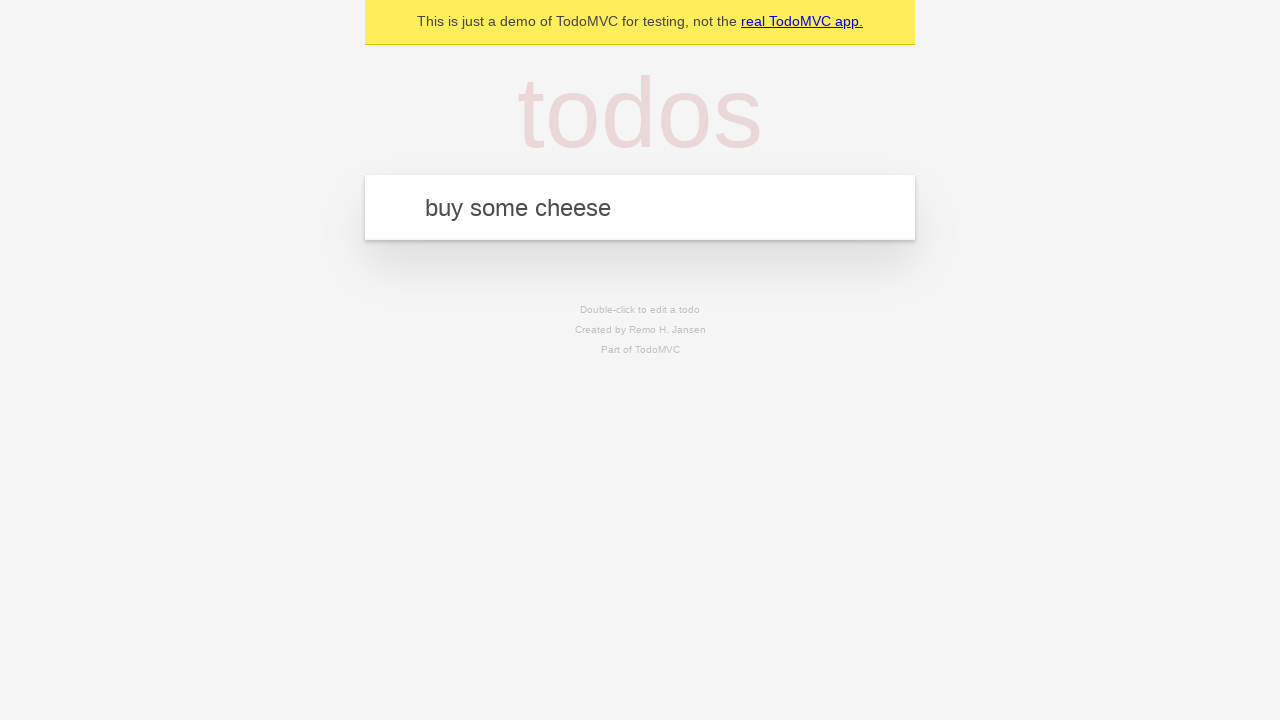

Pressed Enter to add 'buy some cheese' to todo list on internal:attr=[placeholder="What needs to be done?"i]
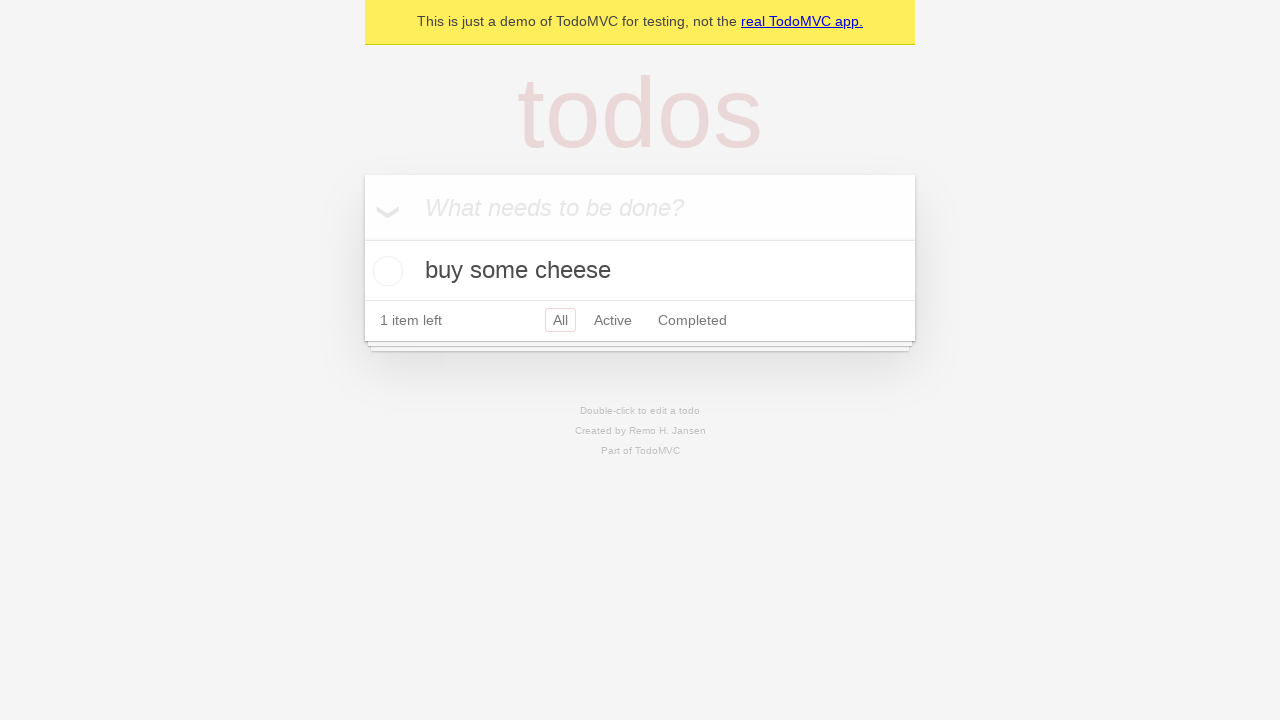

Filled todo input with 'feed the cat' on internal:attr=[placeholder="What needs to be done?"i]
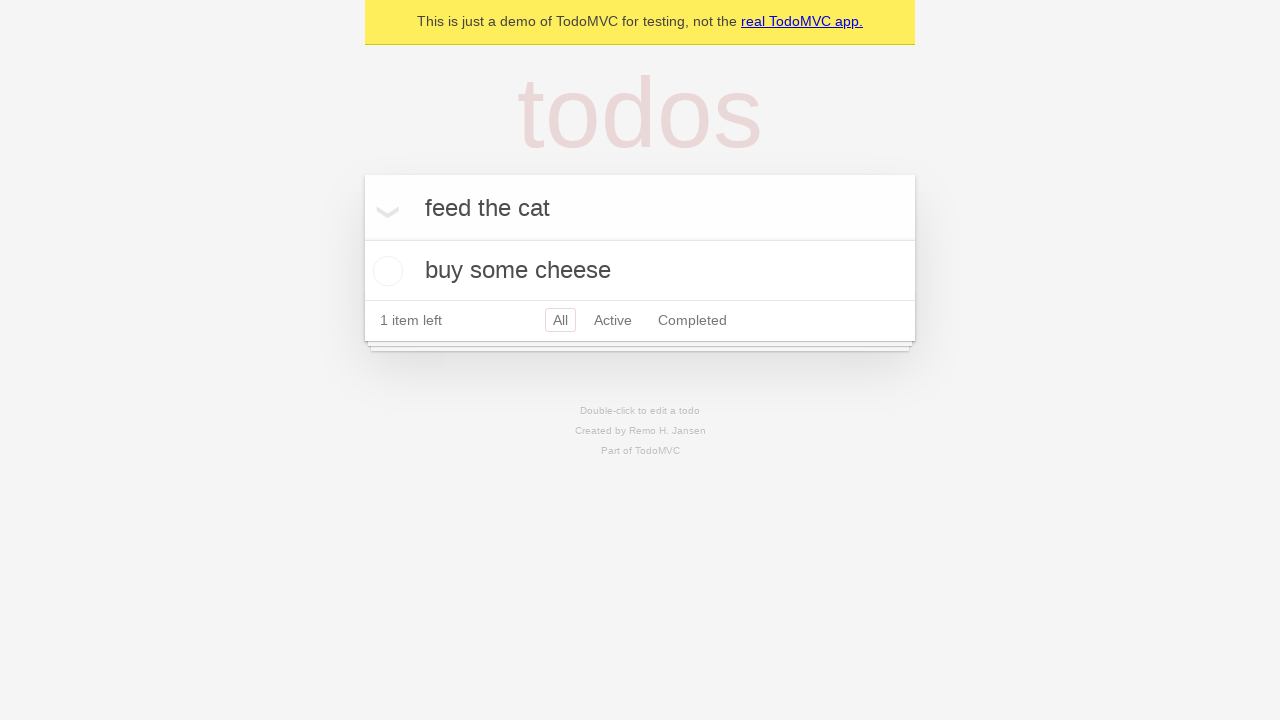

Pressed Enter to add 'feed the cat' to todo list on internal:attr=[placeholder="What needs to be done?"i]
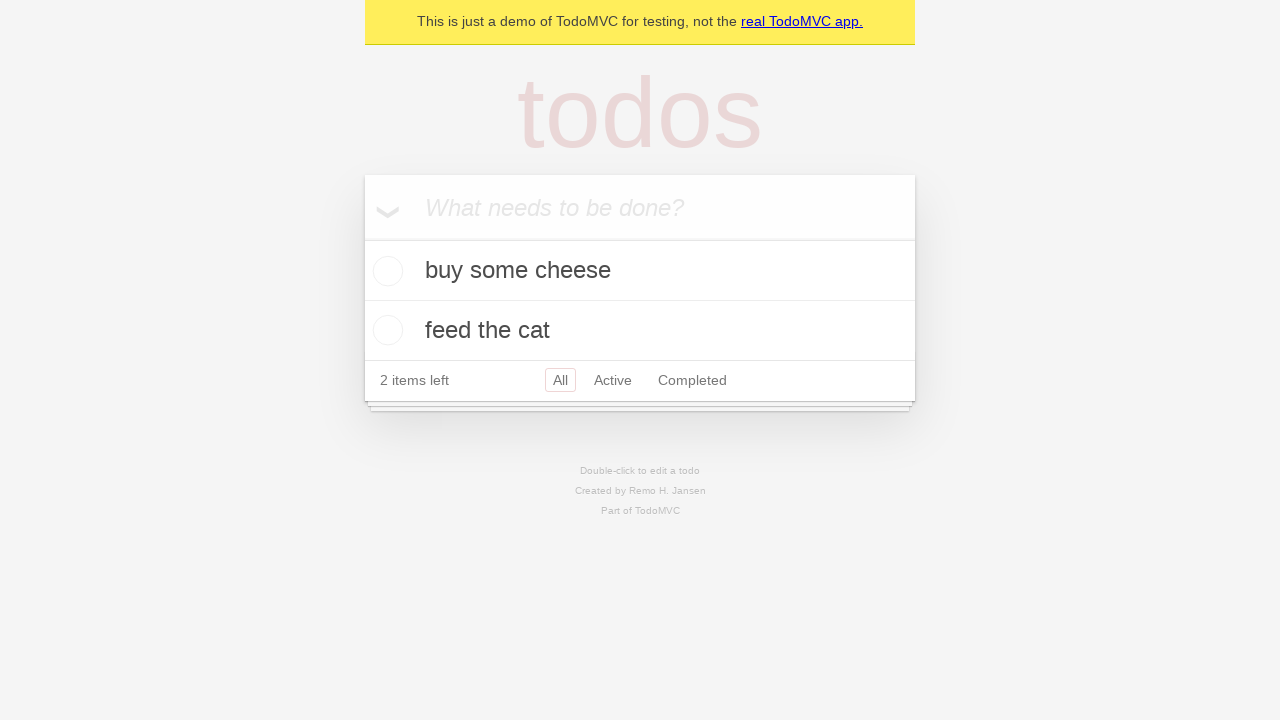

Filled todo input with 'book a doctors appointment' on internal:attr=[placeholder="What needs to be done?"i]
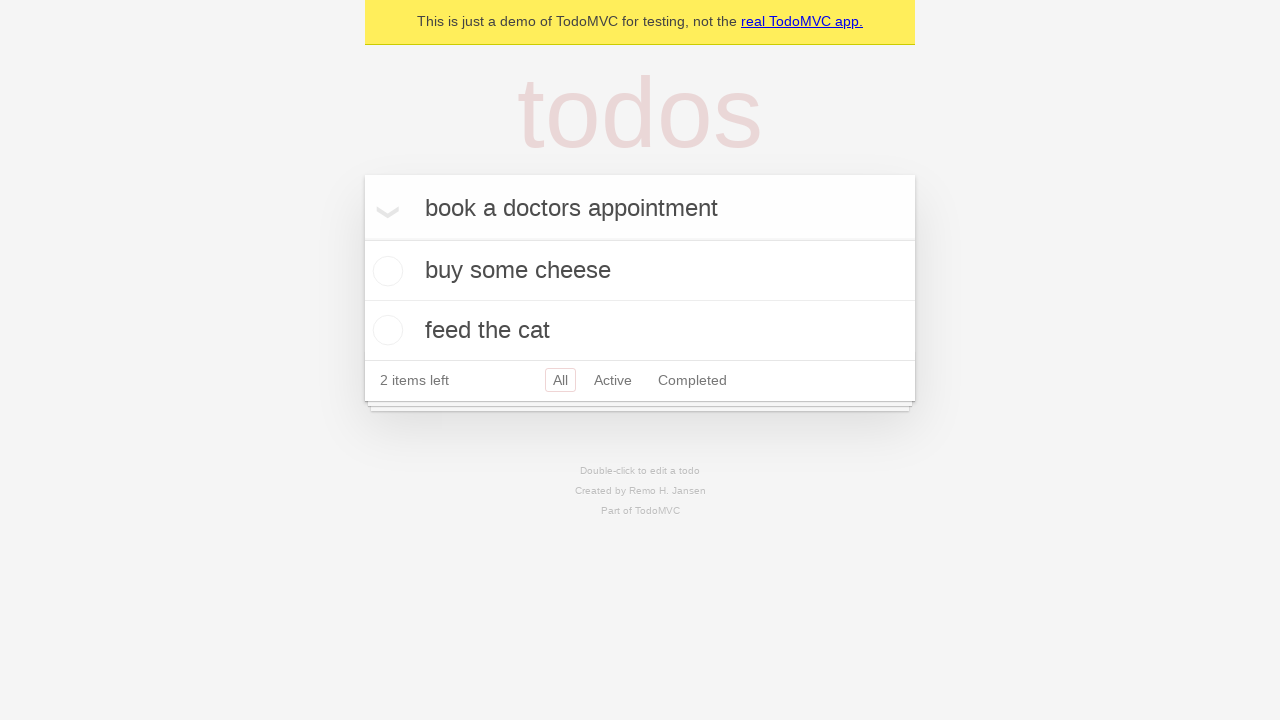

Pressed Enter to add 'book a doctors appointment' to todo list on internal:attr=[placeholder="What needs to be done?"i]
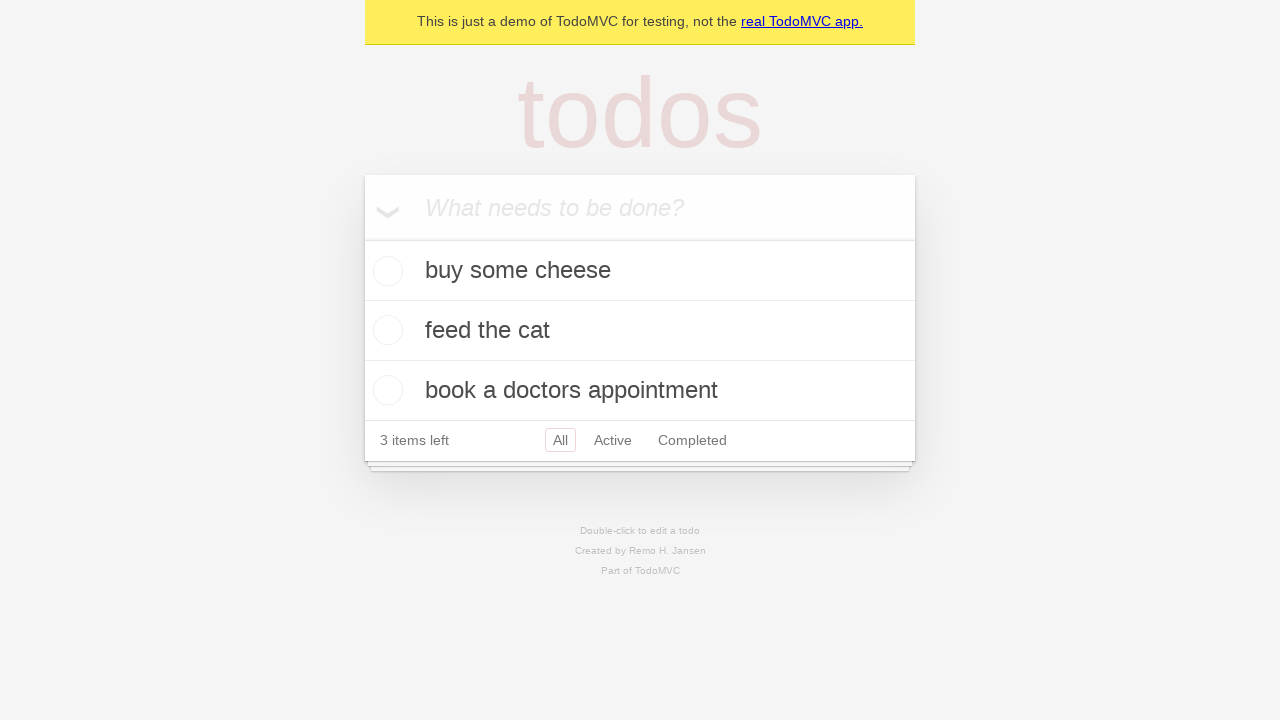

Checked the second todo item as completed at (385, 330) on internal:testid=[data-testid="todo-item"s] >> nth=1 >> internal:role=checkbox
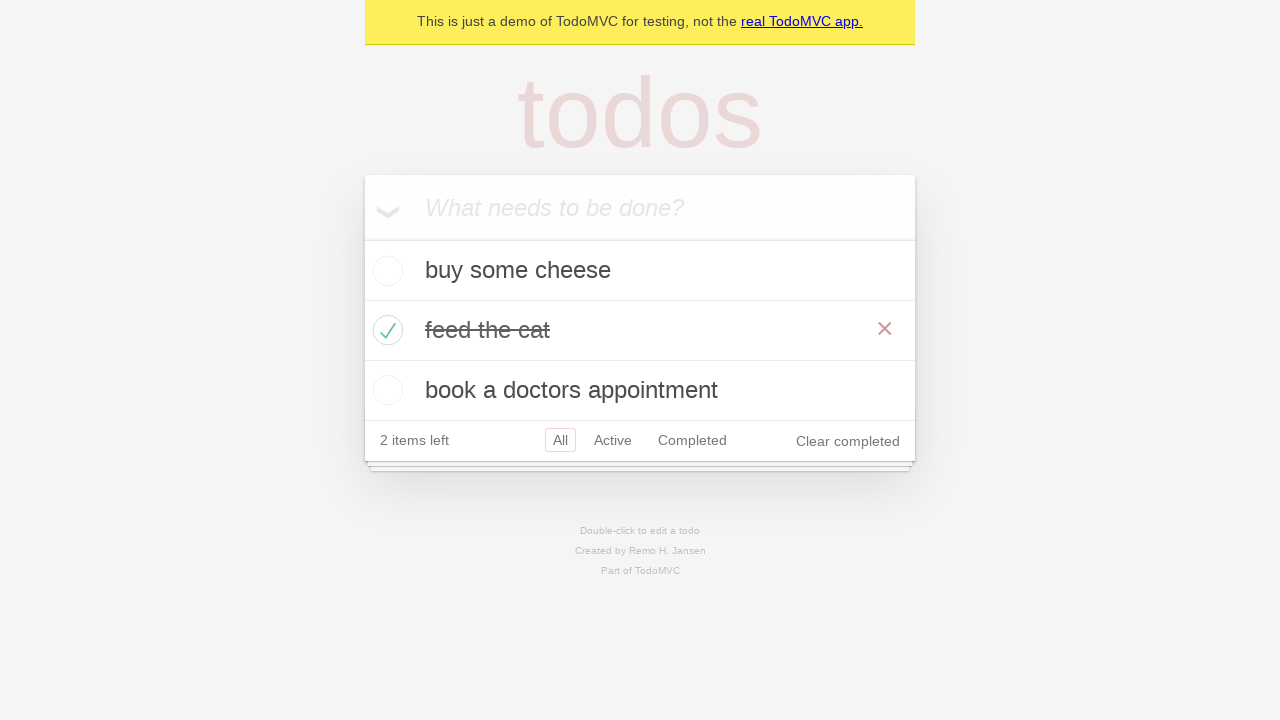

Clicked Completed filter link at (692, 440) on internal:role=link[name="Completed"i]
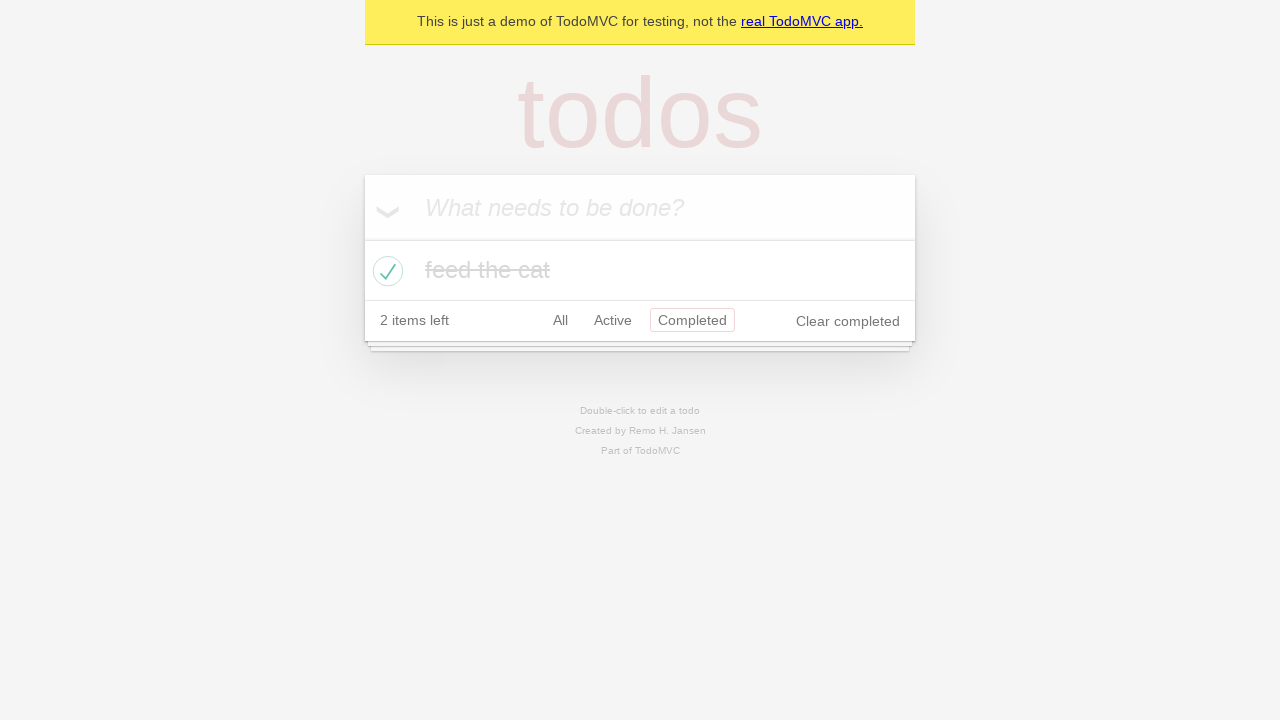

Filtered todo list loaded showing completed items
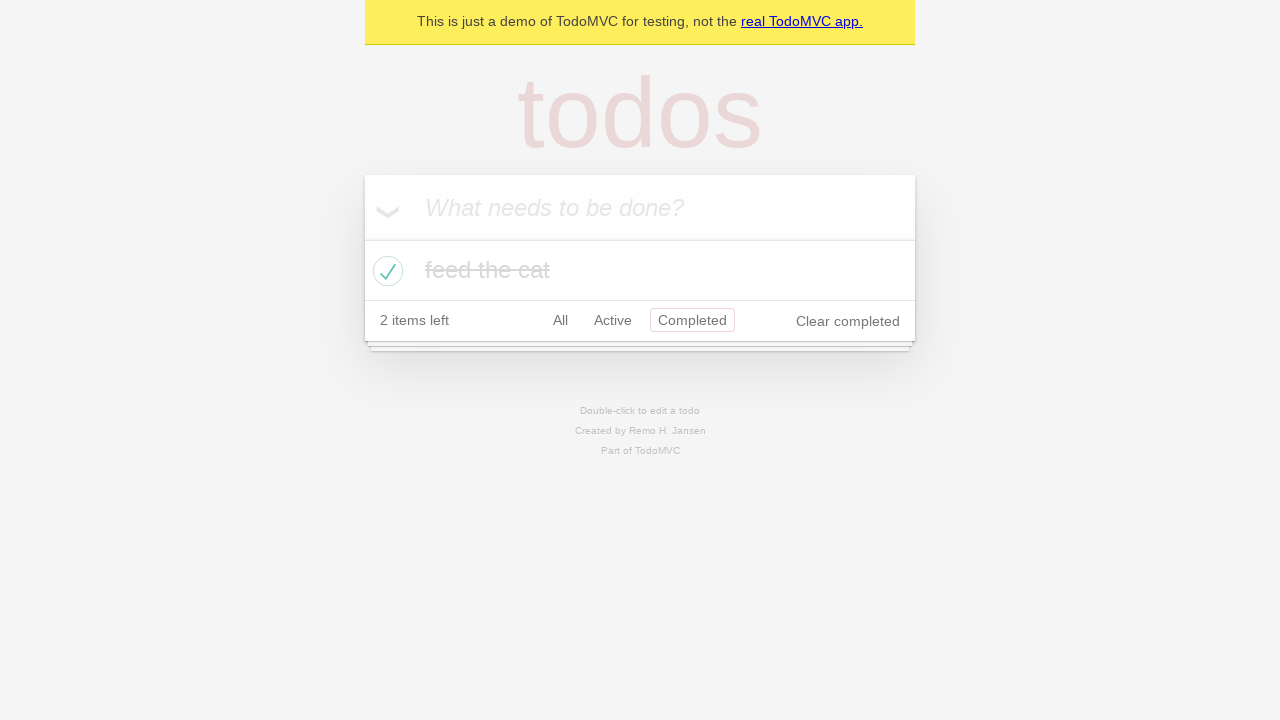

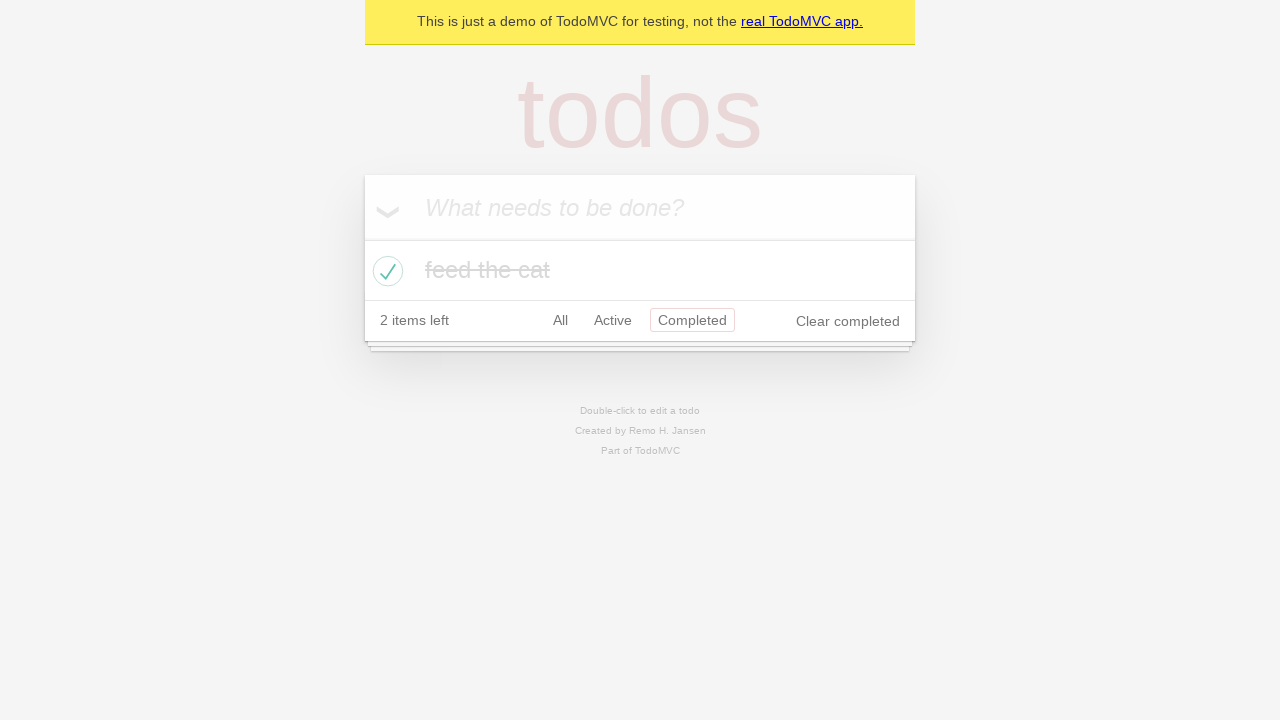